Navigates to the Python.org homepage and verifies that the page title contains 'Python.org'

Starting URL: https://www.python.org/

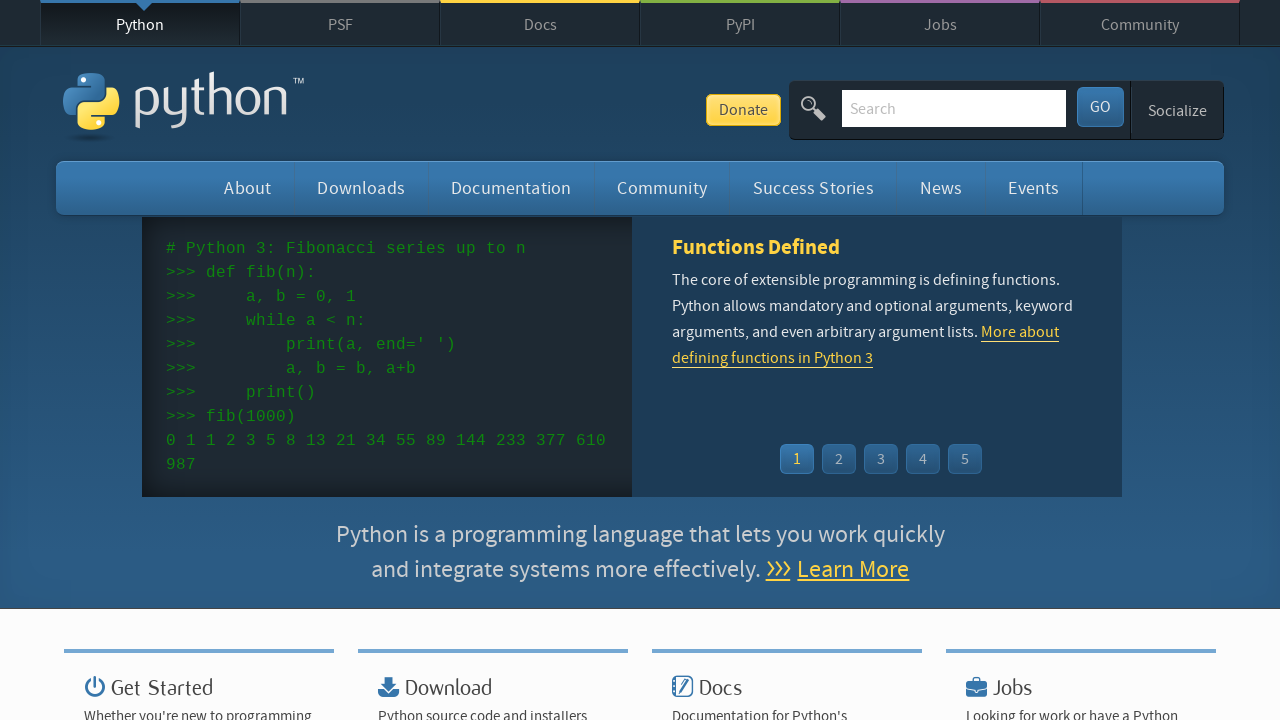

Navigated to https://www.python.org/
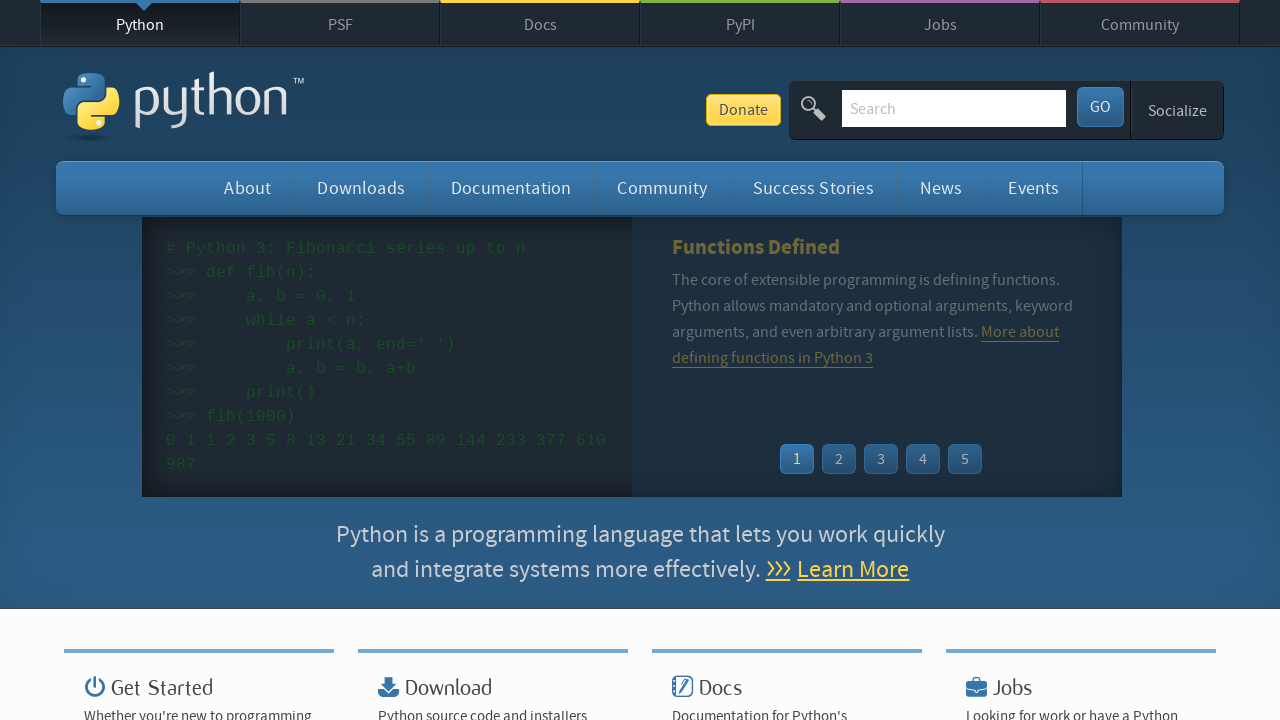

Page fully loaded (domcontentloaded)
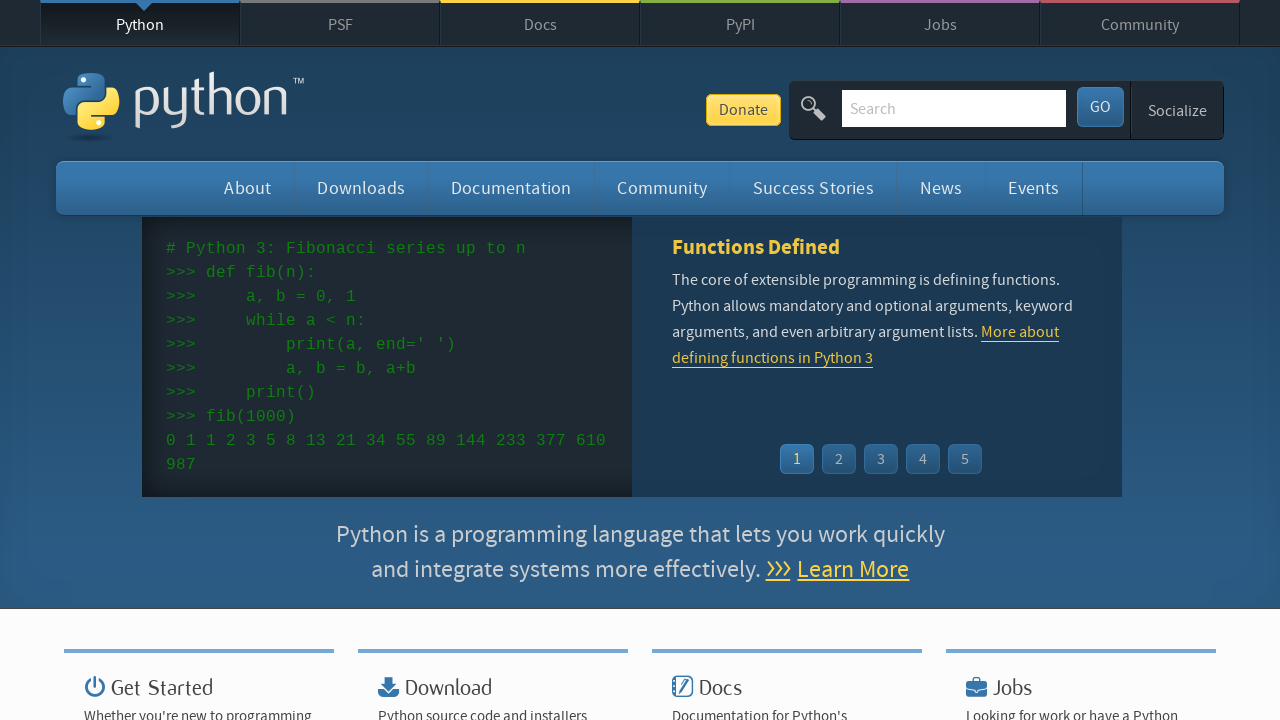

Retrieved page title: 'Welcome to Python.org'
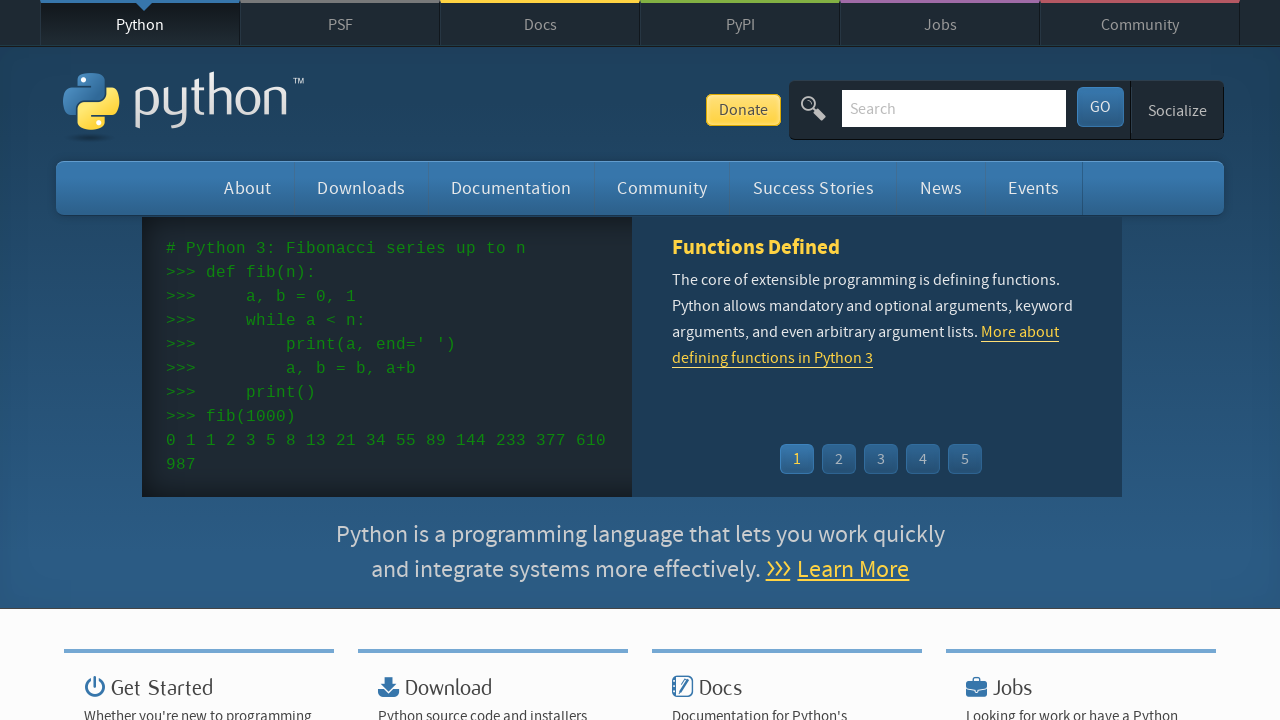

Verified page title contains 'Python.org'
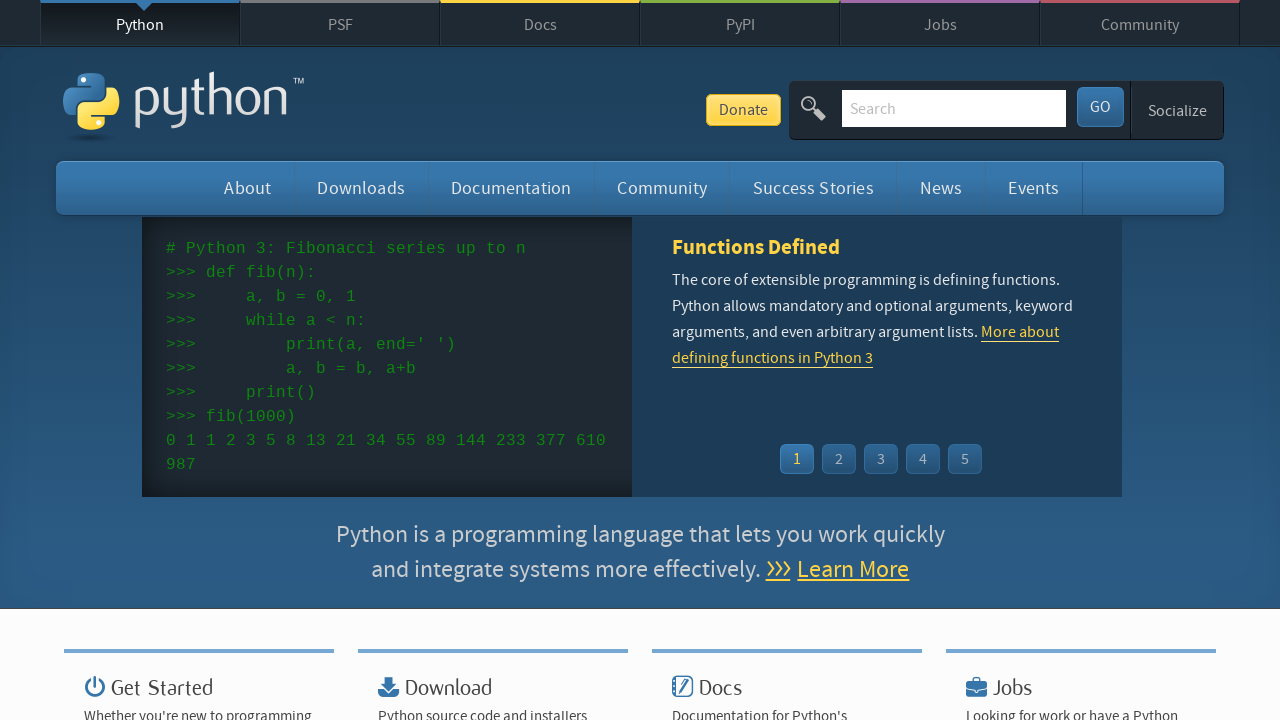

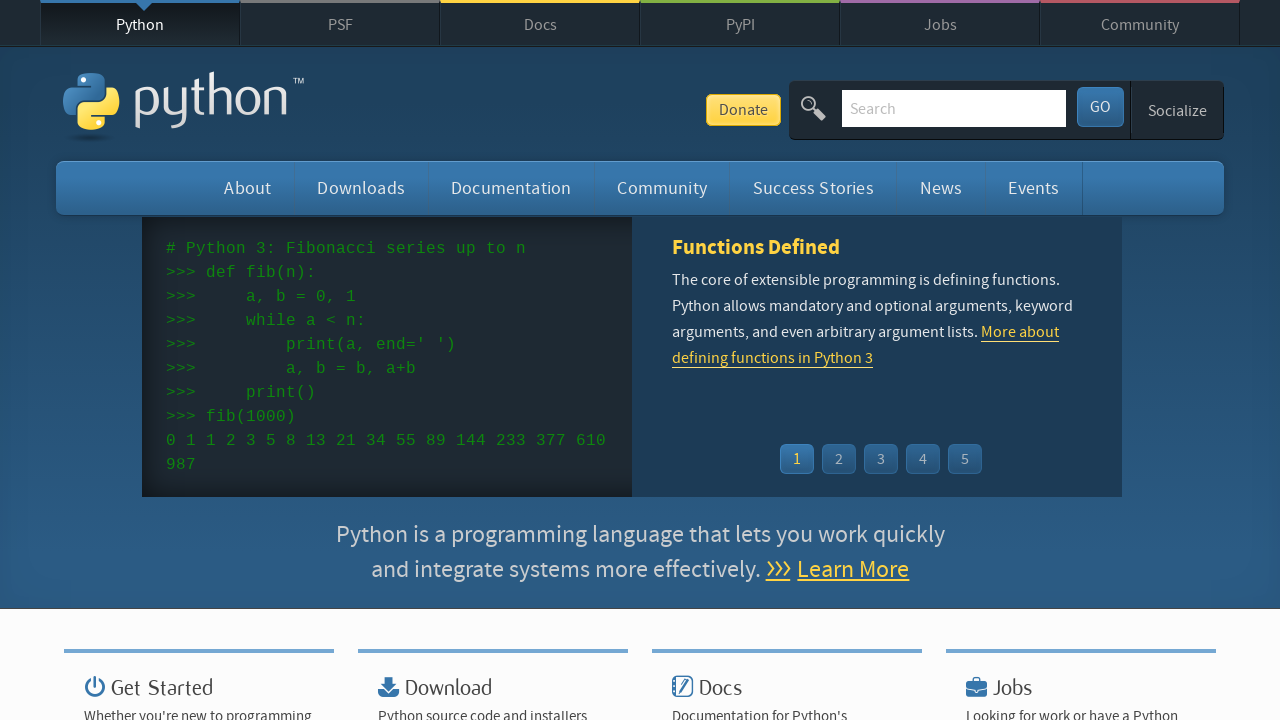